Tests double-click functionality on a button element

Starting URL: https://demoqa.com/buttons

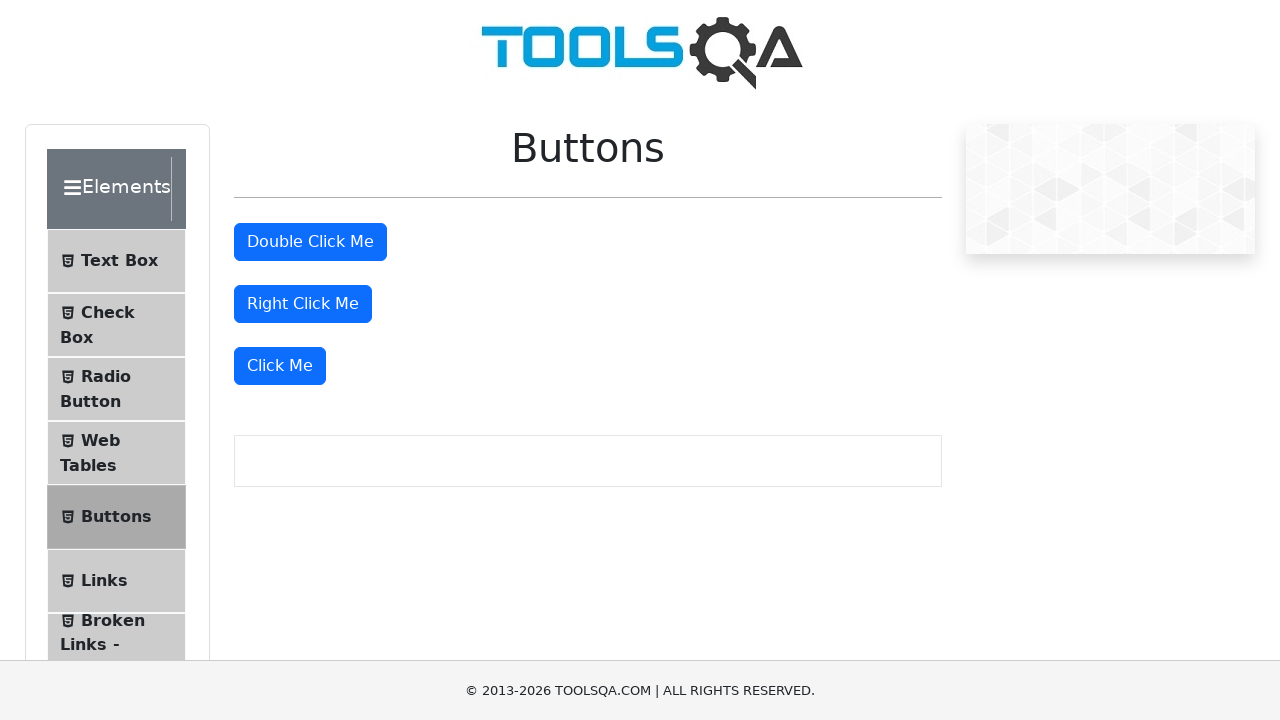

Scrolled double-click button into view
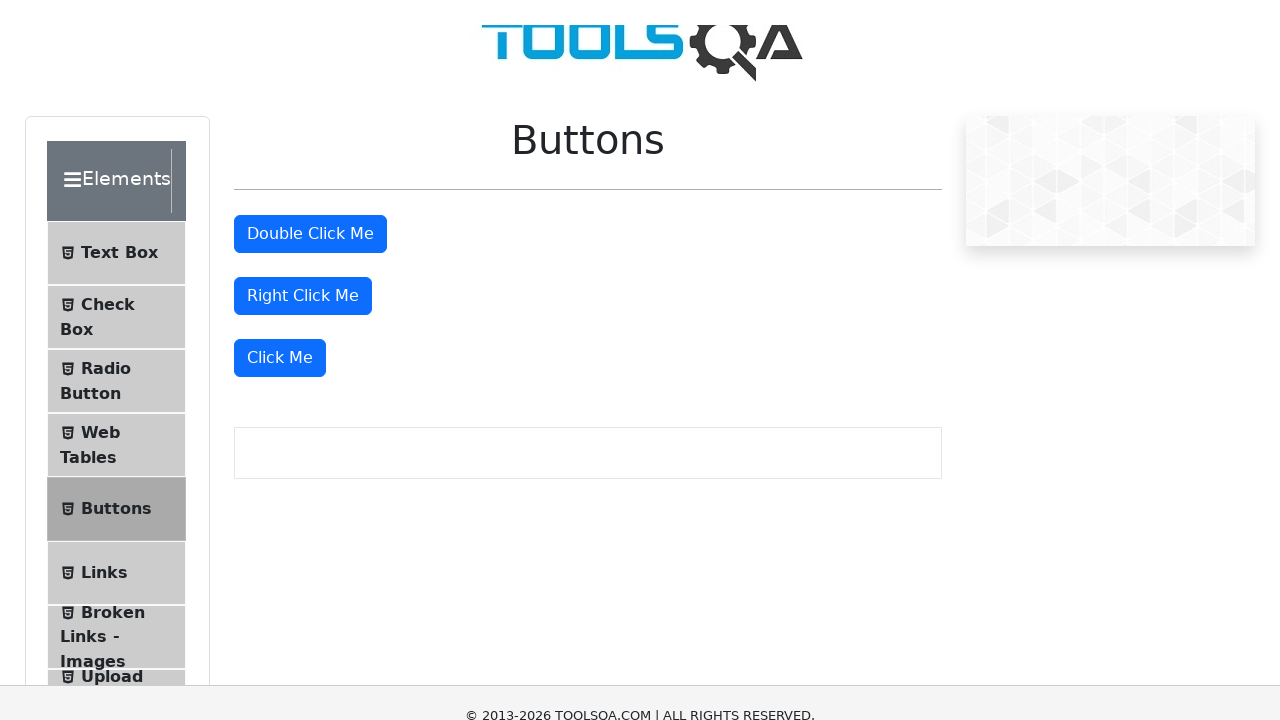

Double-clicked the button element at (310, 19) on #doubleClickBtn
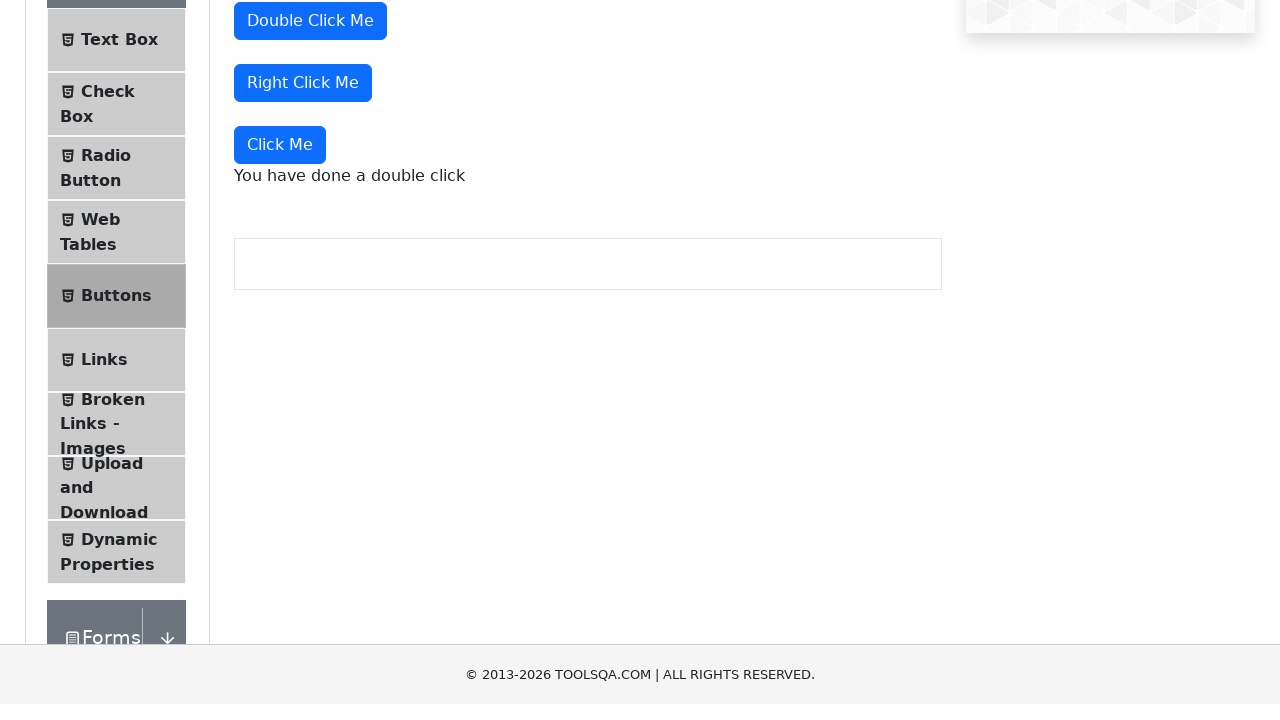

Double-click success message appeared
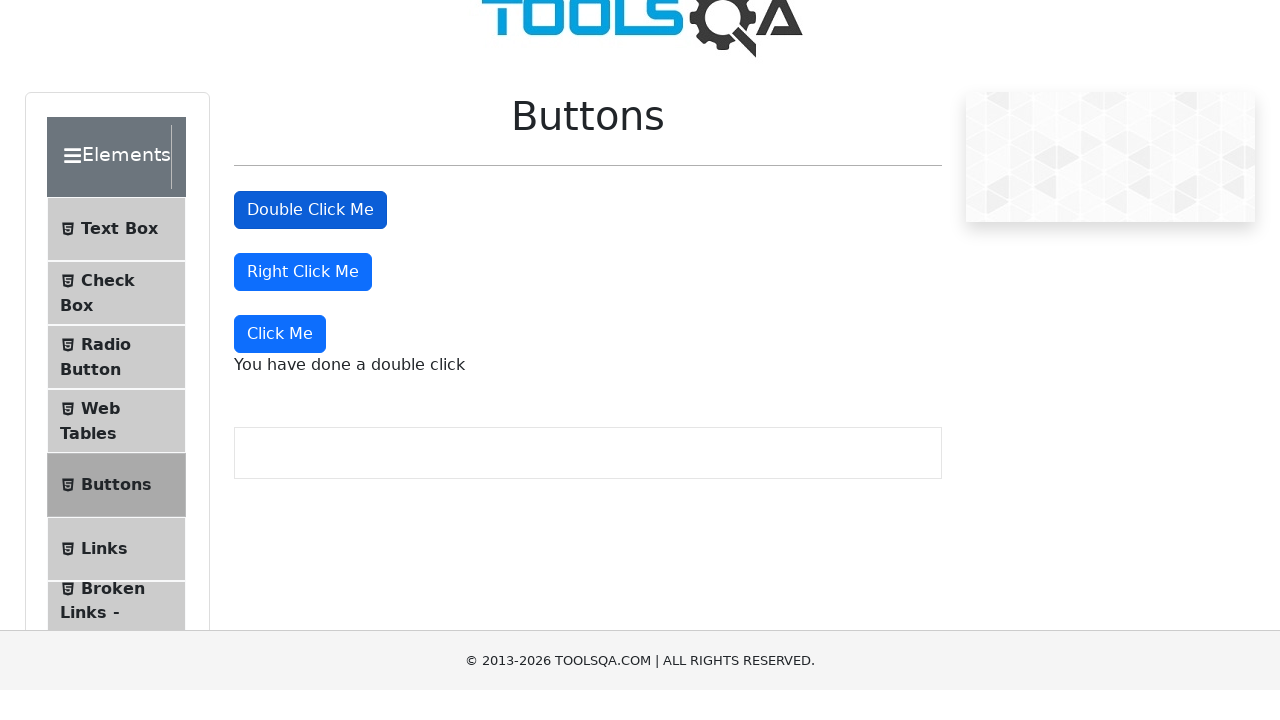

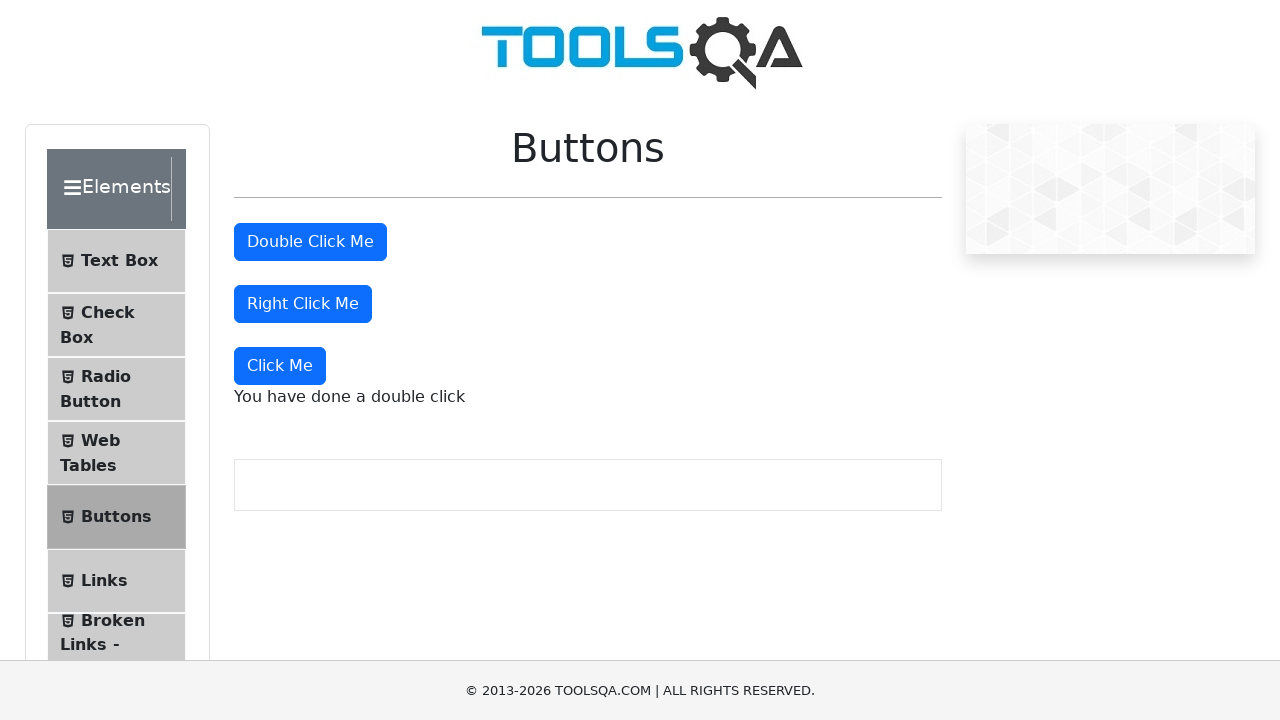